Navigates to iNeuron homepage

Starting URL: http://ineuron.com

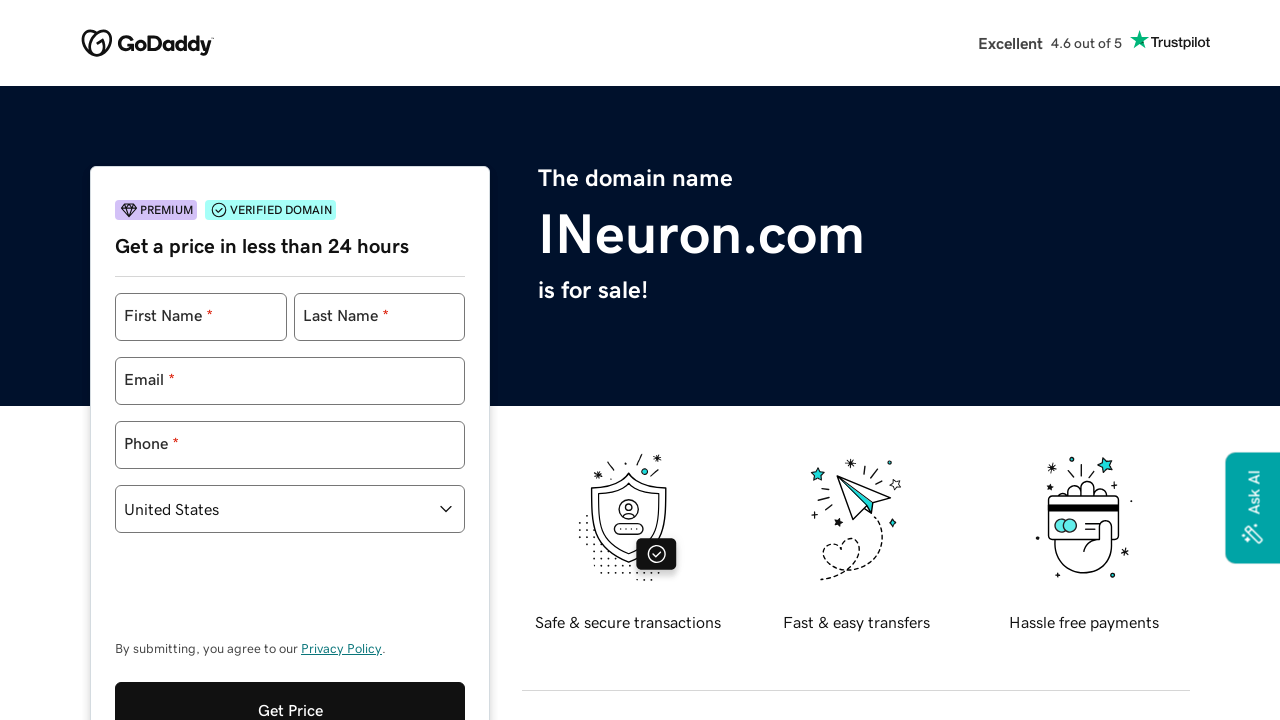

Navigated to iNeuron homepage at http://ineuron.com
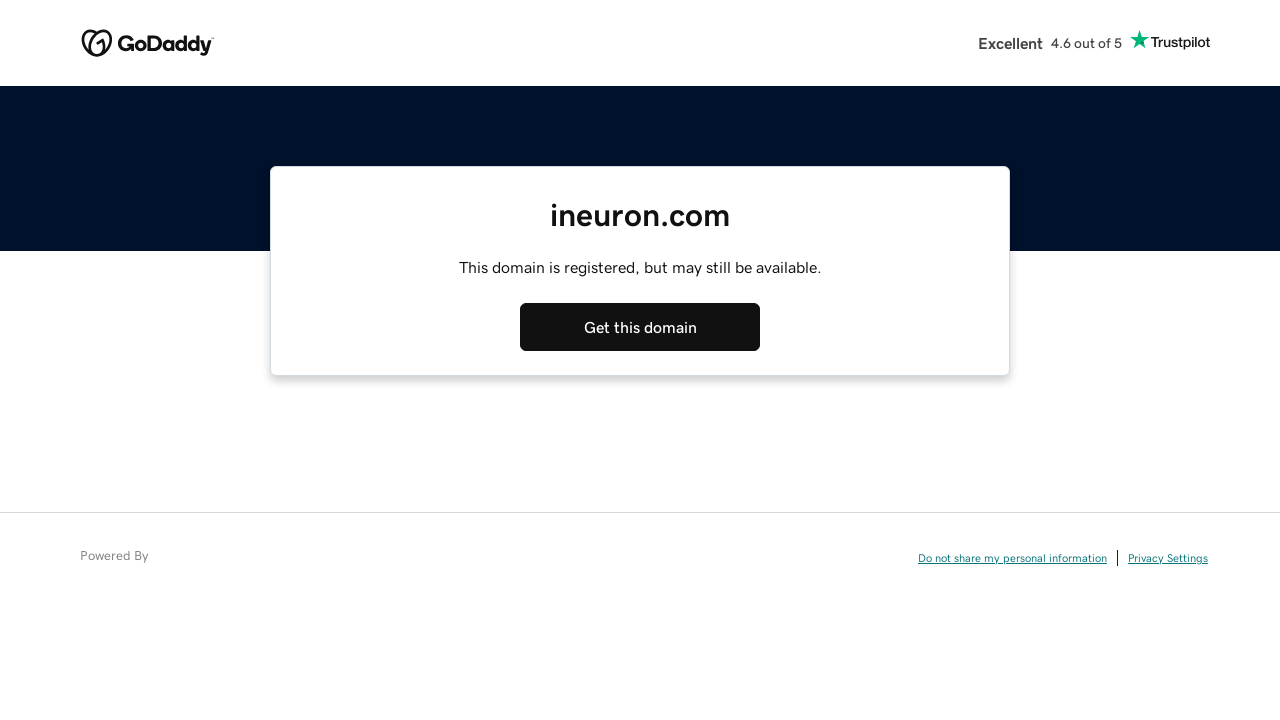

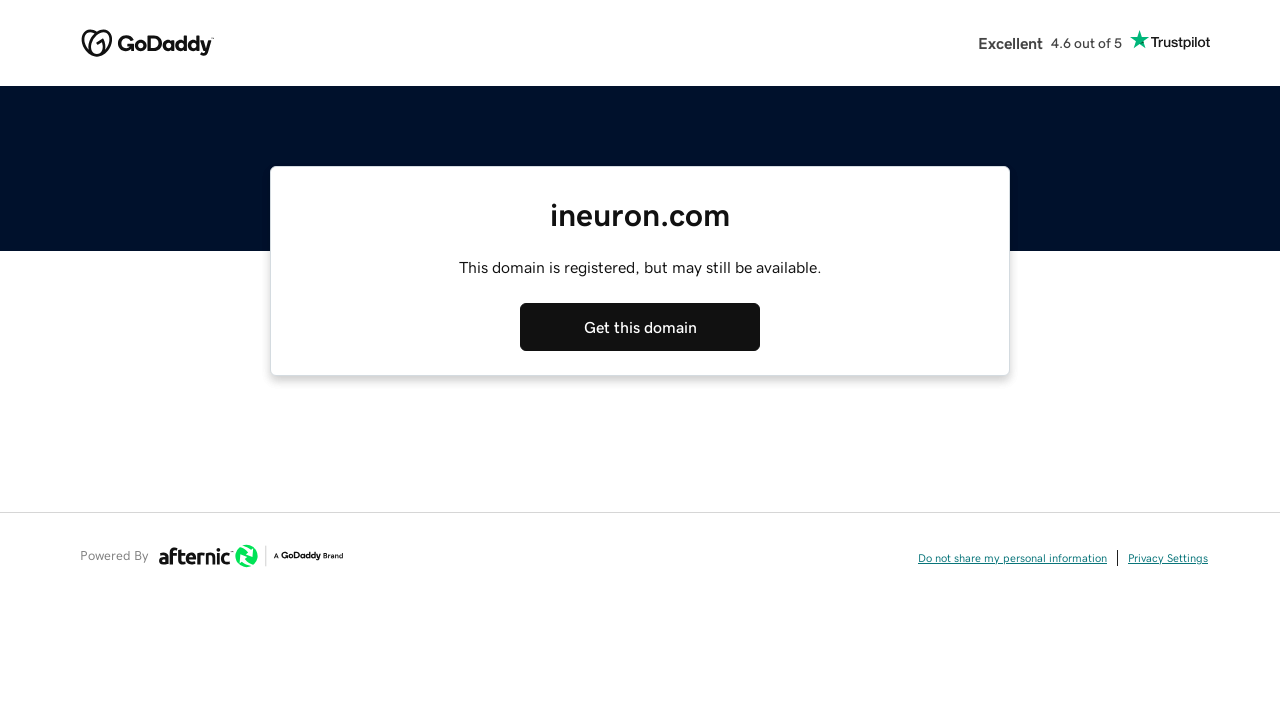